Tests text box form by filling in name, email, current address, and permanent address fields, then submitting

Starting URL: https://demoqa.com/text-box

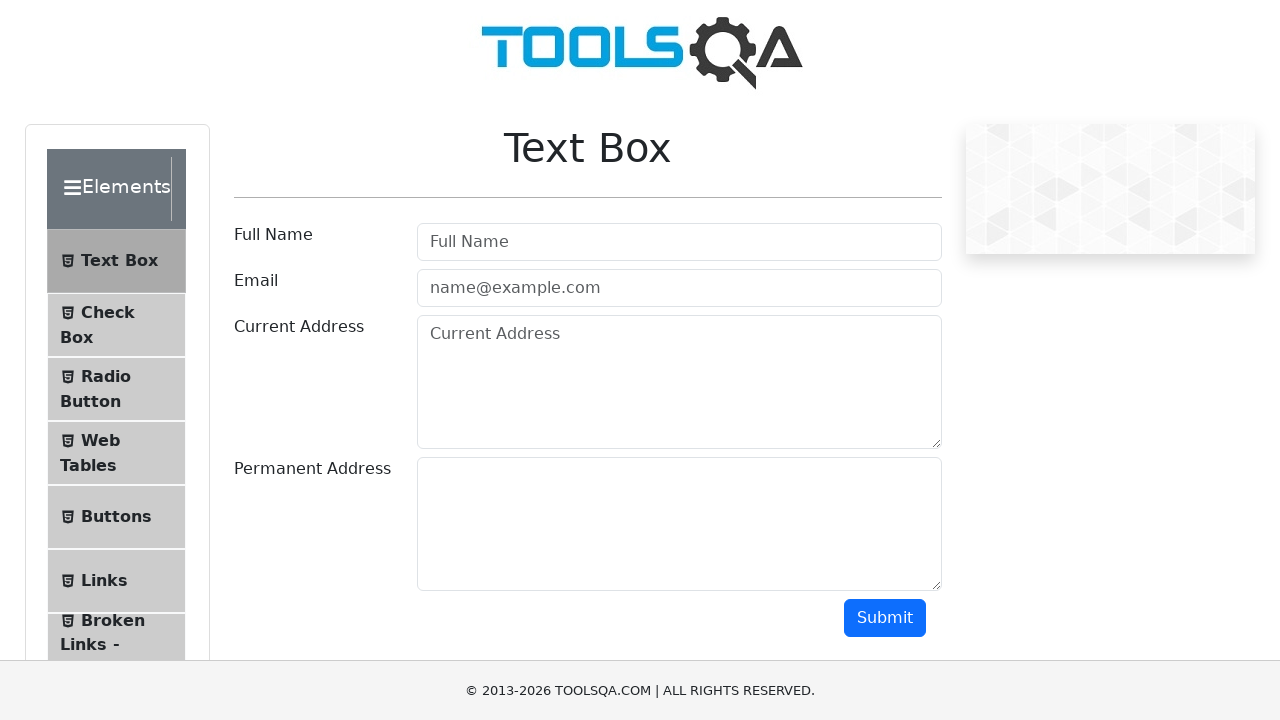

Filled Full Name field with 'First Last' on #userName
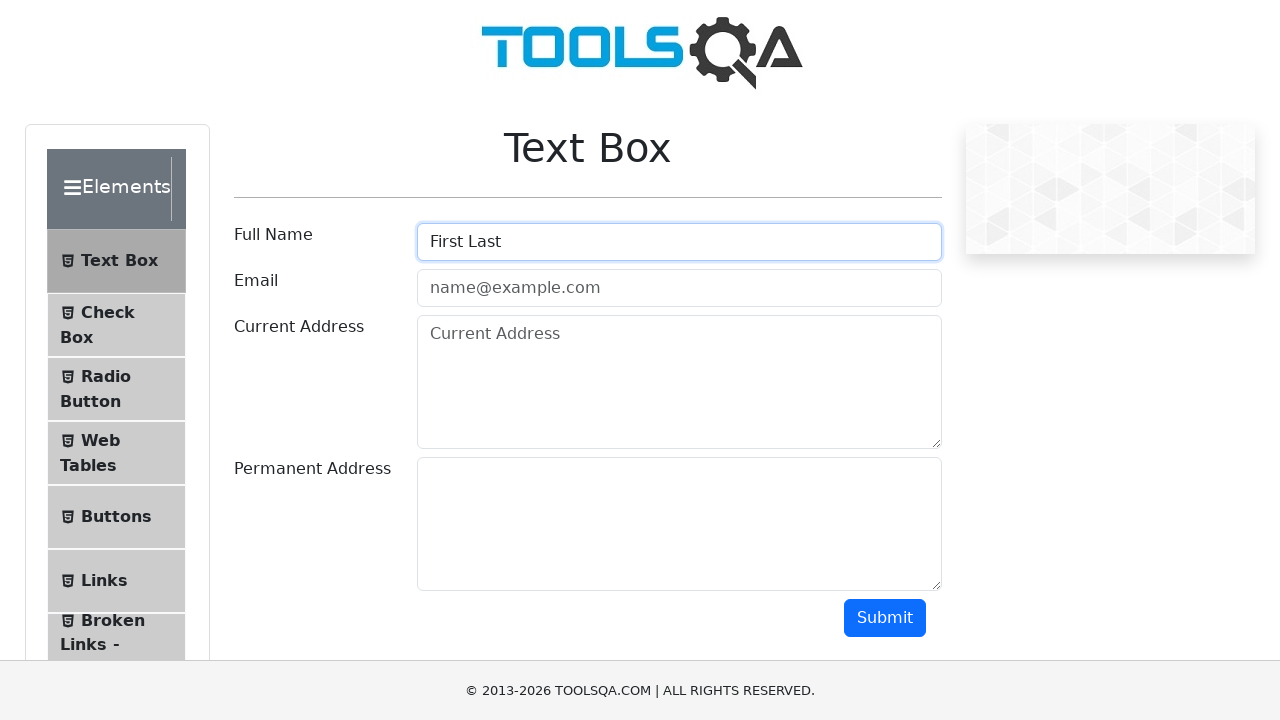

Filled Email field with 'testuser2024@example.com' on #userEmail
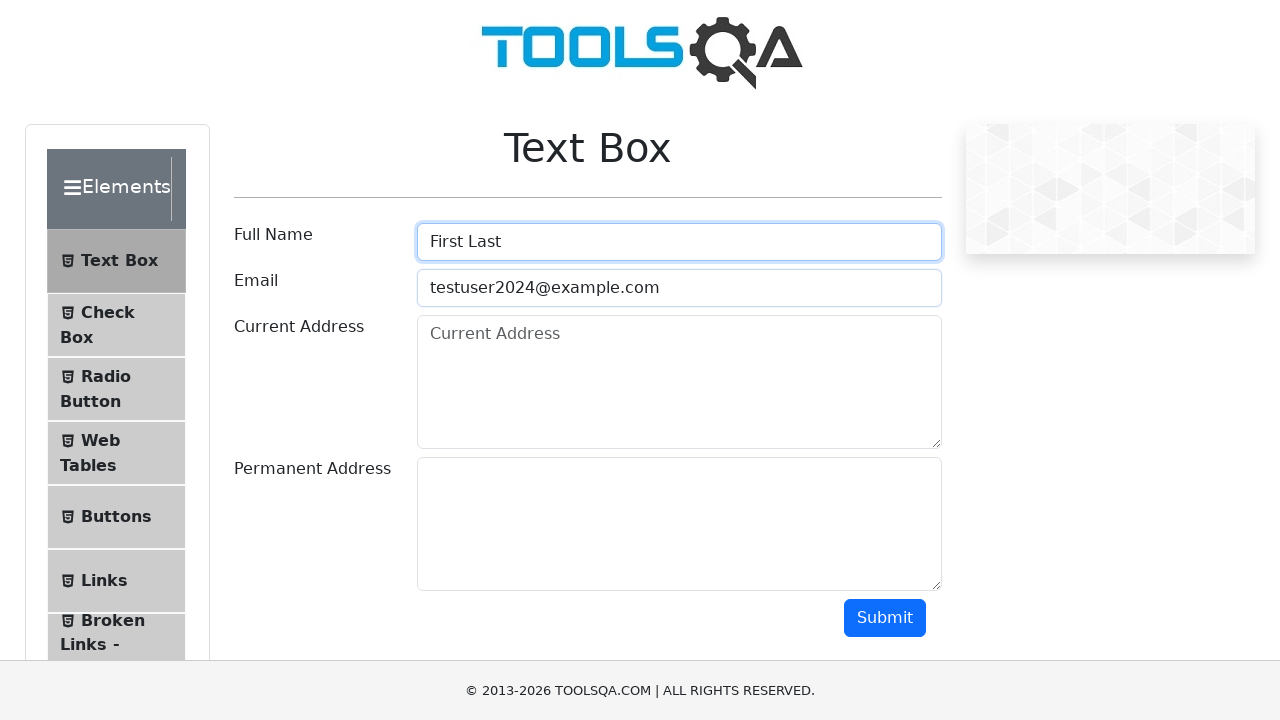

Filled Current Address field with '2023 New Year St, NY' on #currentAddress
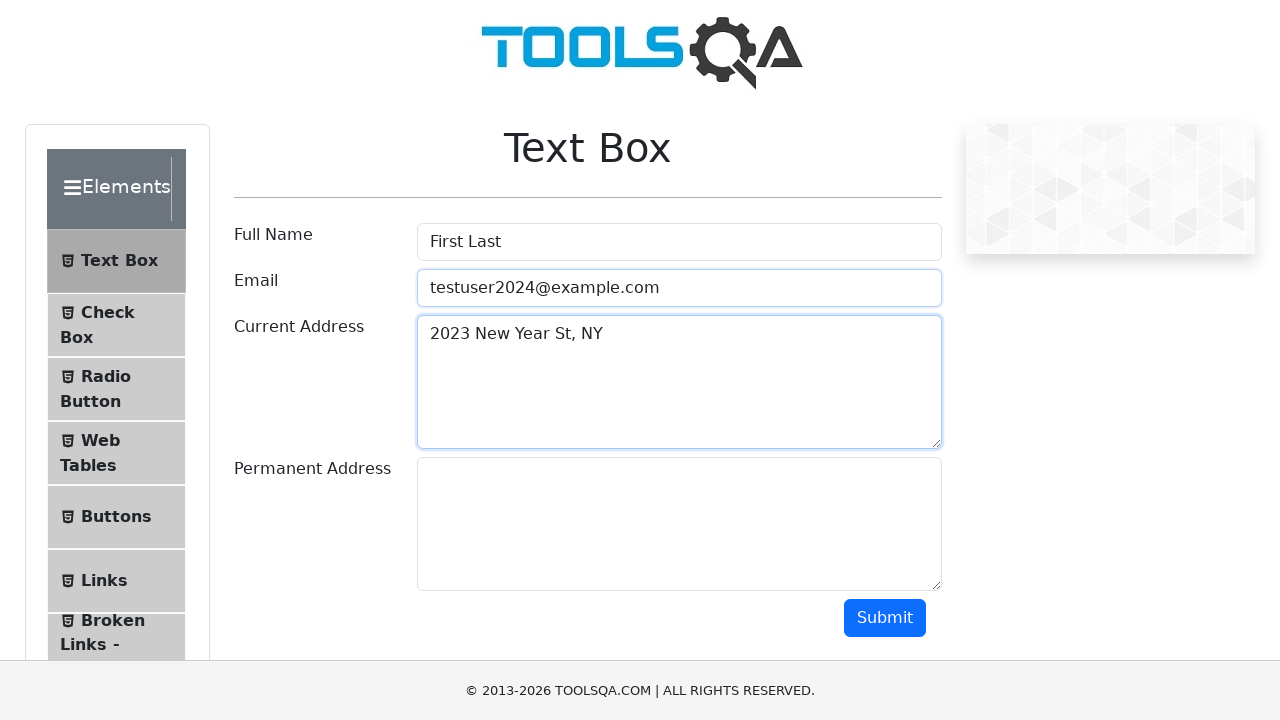

Filled Permanent Address field with '2024 New Year St, NY' on #permanentAddress
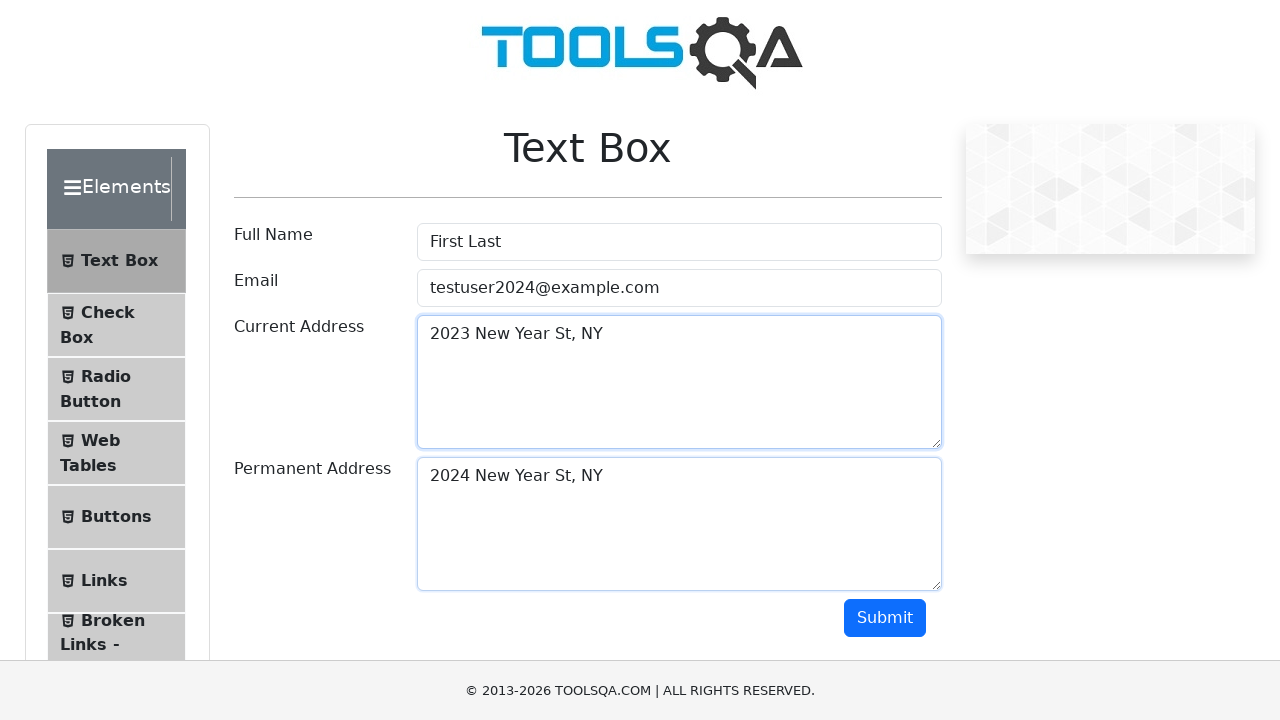

Clicked Submit button to submit the form at (885, 618) on #submit
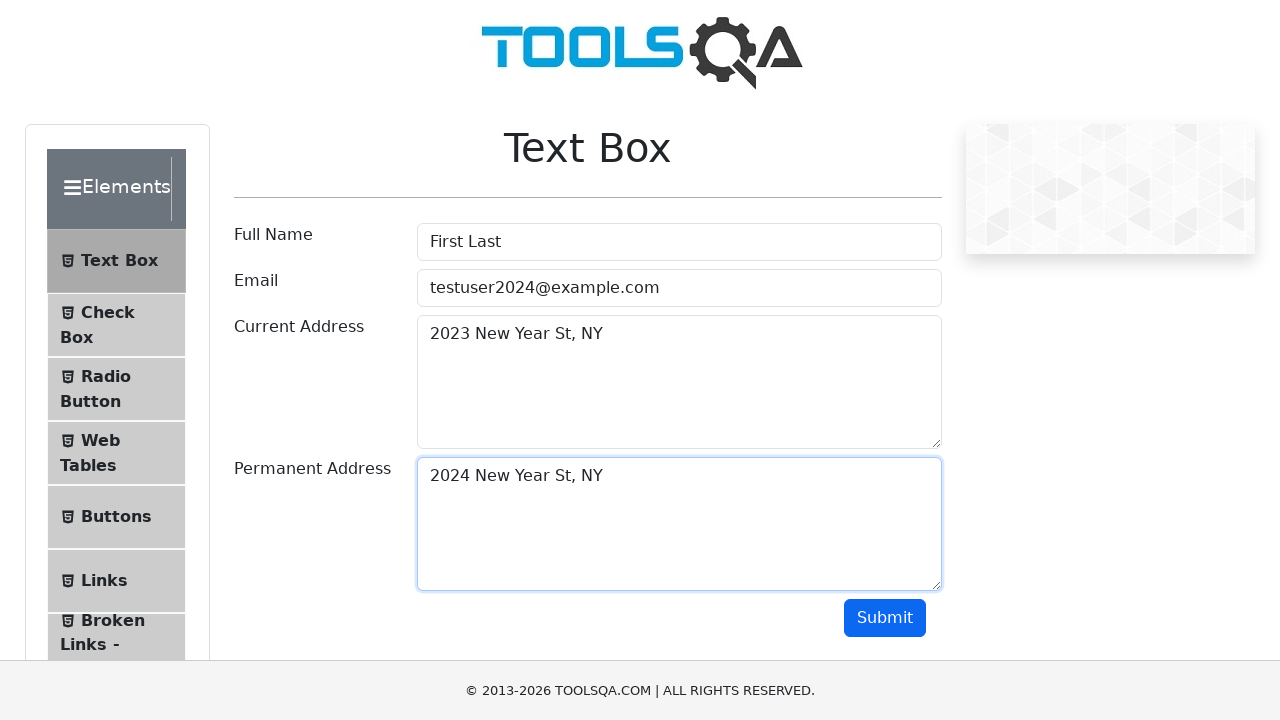

Form submission output appeared
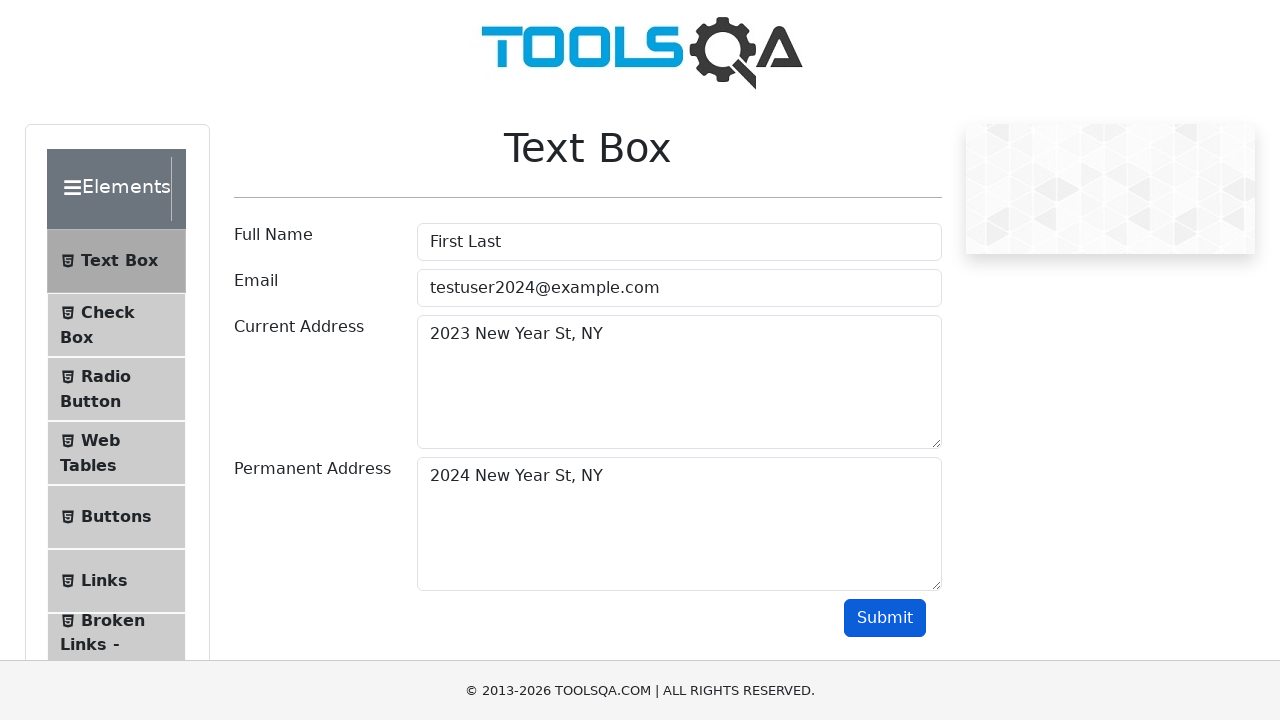

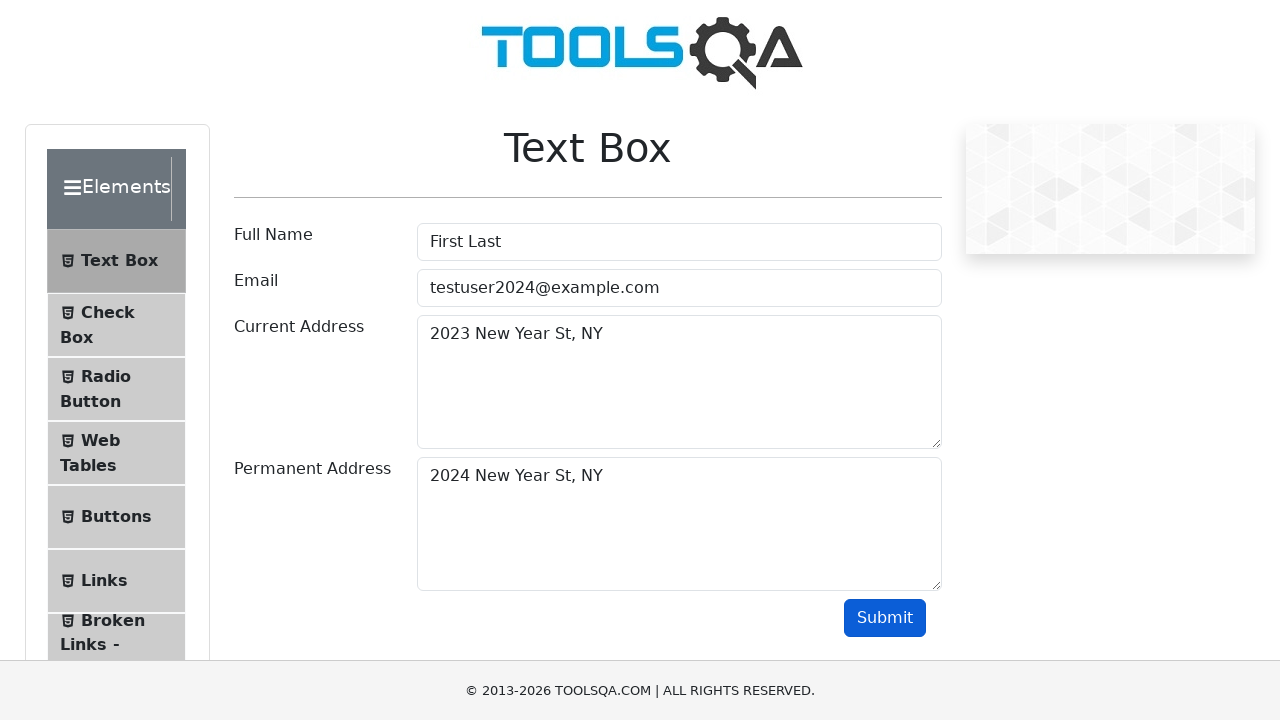